Tests date picker by clearing the current value and entering a new date

Starting URL: https://demoqa.com/date-picker

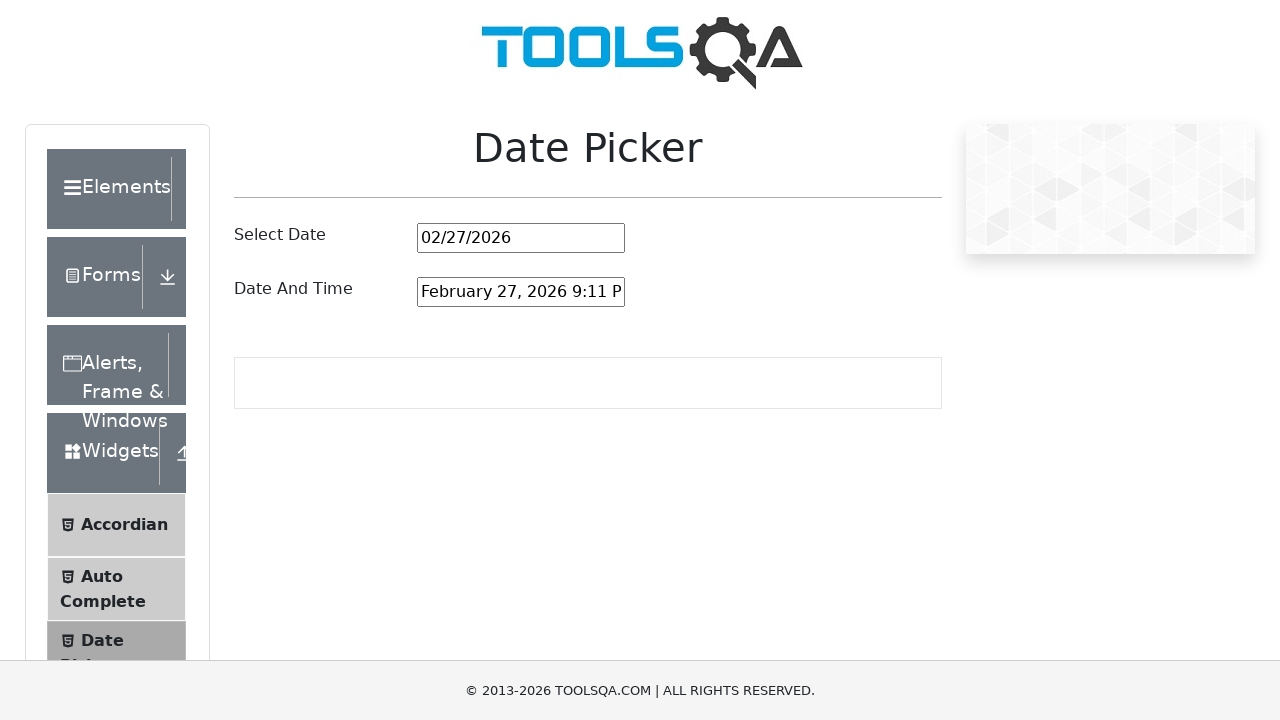

Clicked the date picker input field at (521, 238) on #datePickerMonthYearInput
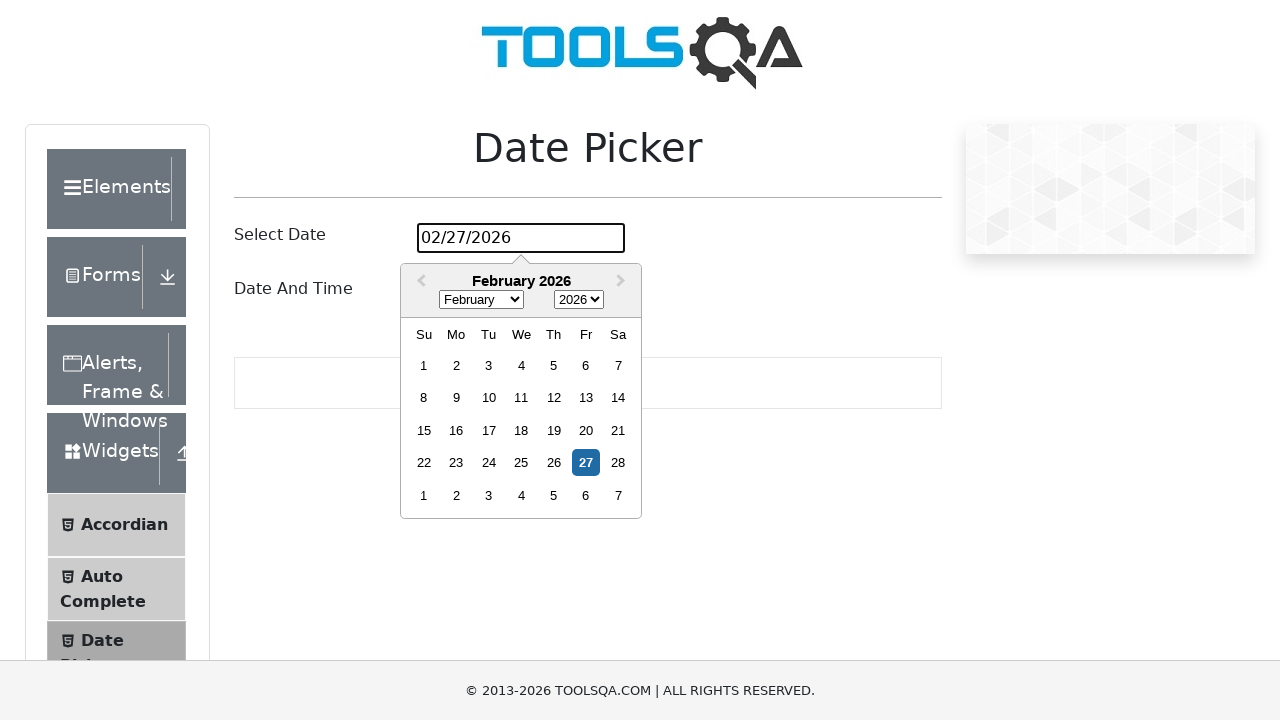

Selected all text in date picker input on #datePickerMonthYearInput
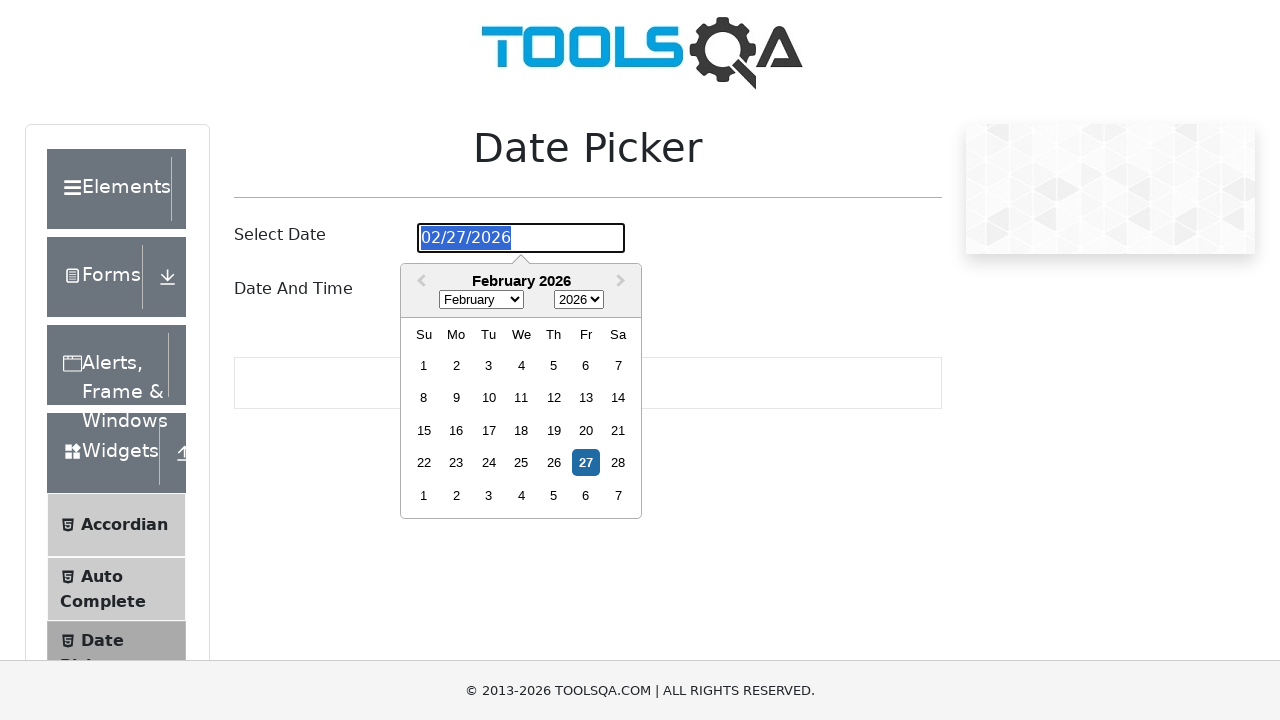

Cleared the date picker input field on #datePickerMonthYearInput
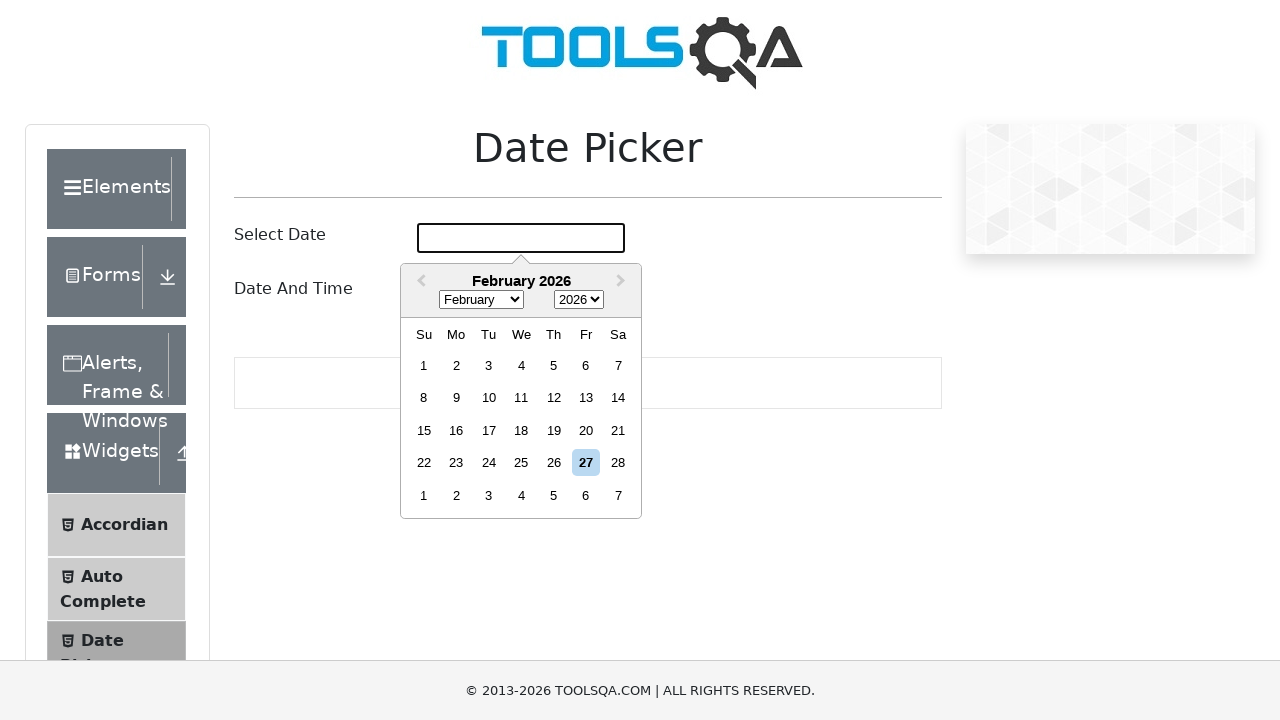

Filled date picker with new date '03/08/2023' on #datePickerMonthYearInput
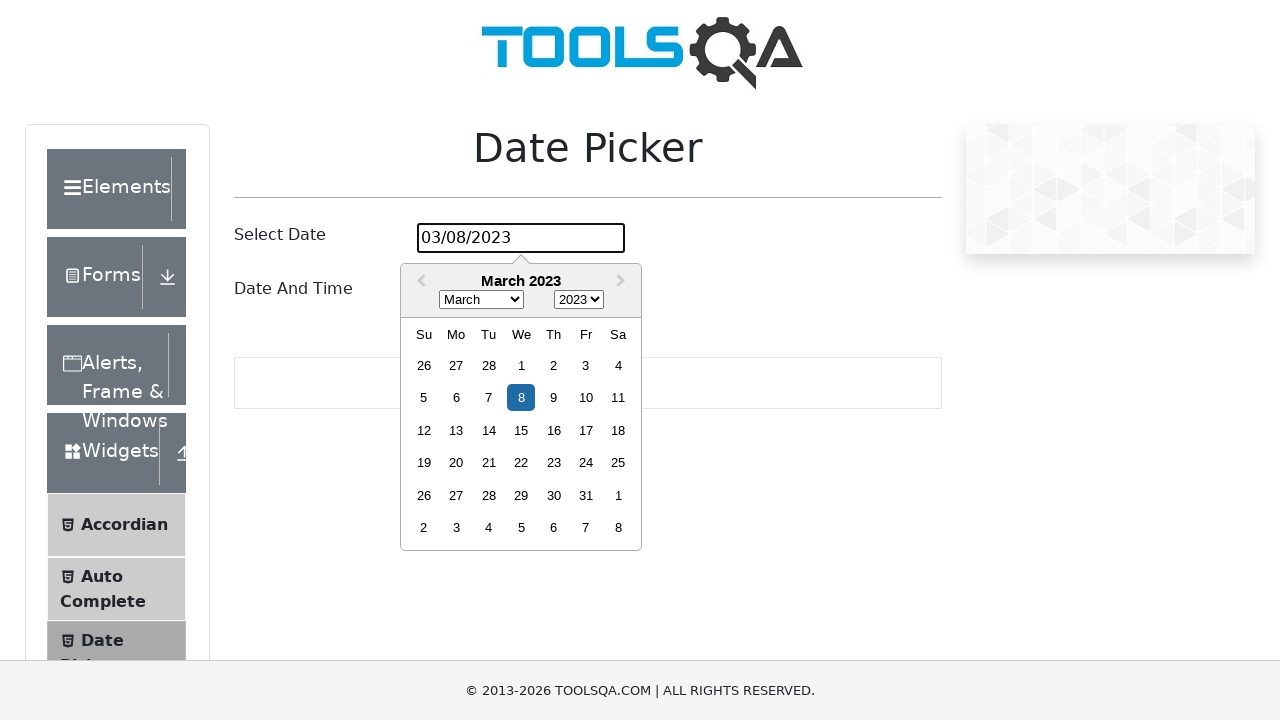

Pressed Enter to confirm the new date on #datePickerMonthYearInput
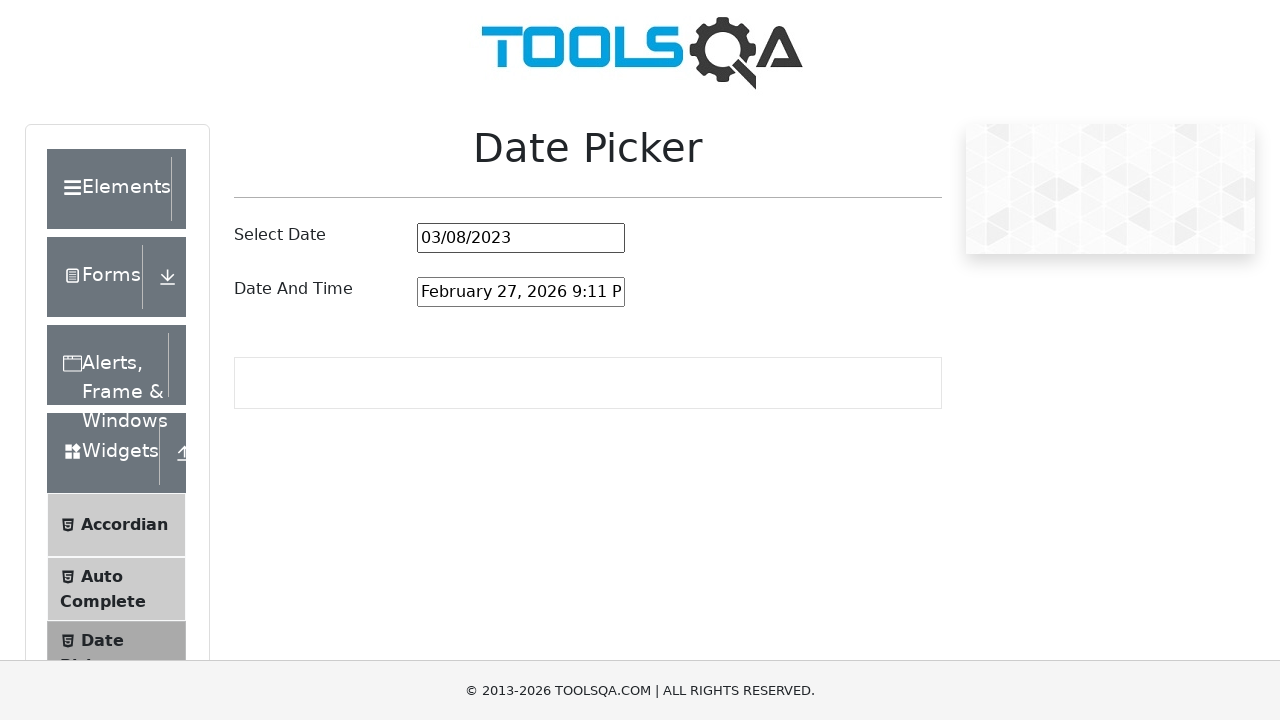

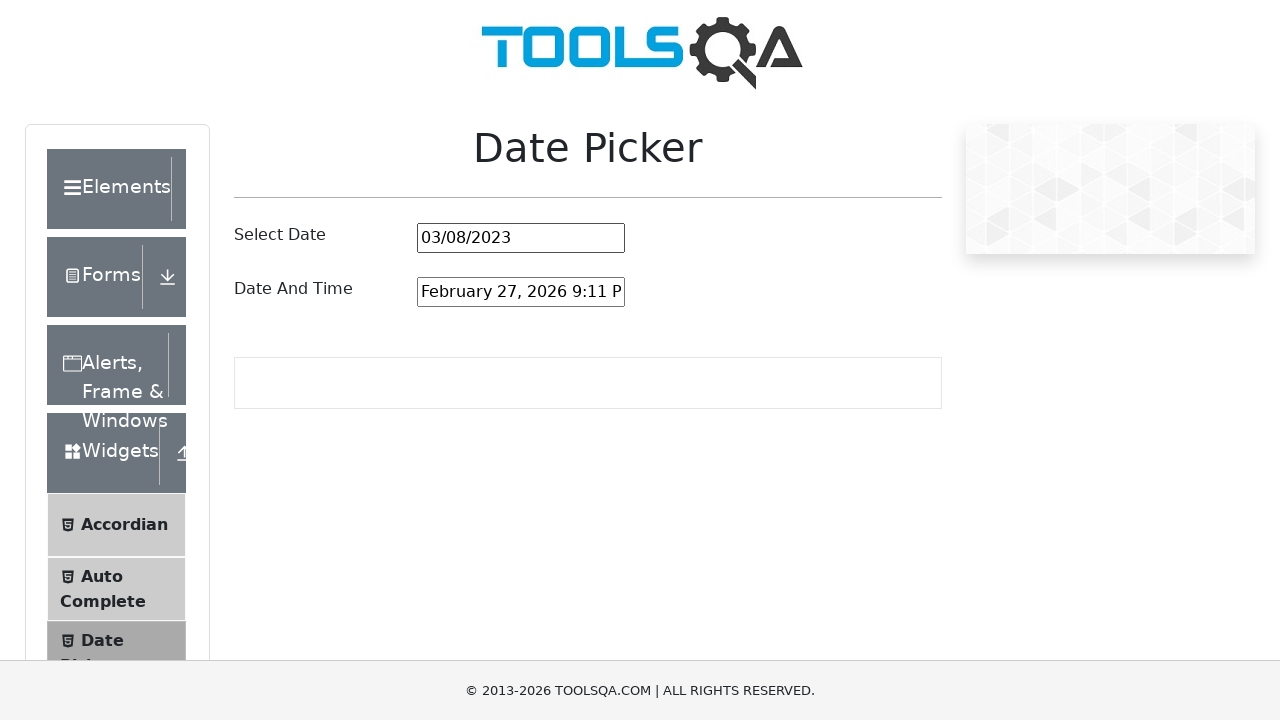